Tests autocomplete functionality by typing partial text and selecting a specific country from the dropdown suggestions

Starting URL: https://rahulshettyacademy.com/AutomationPractice/

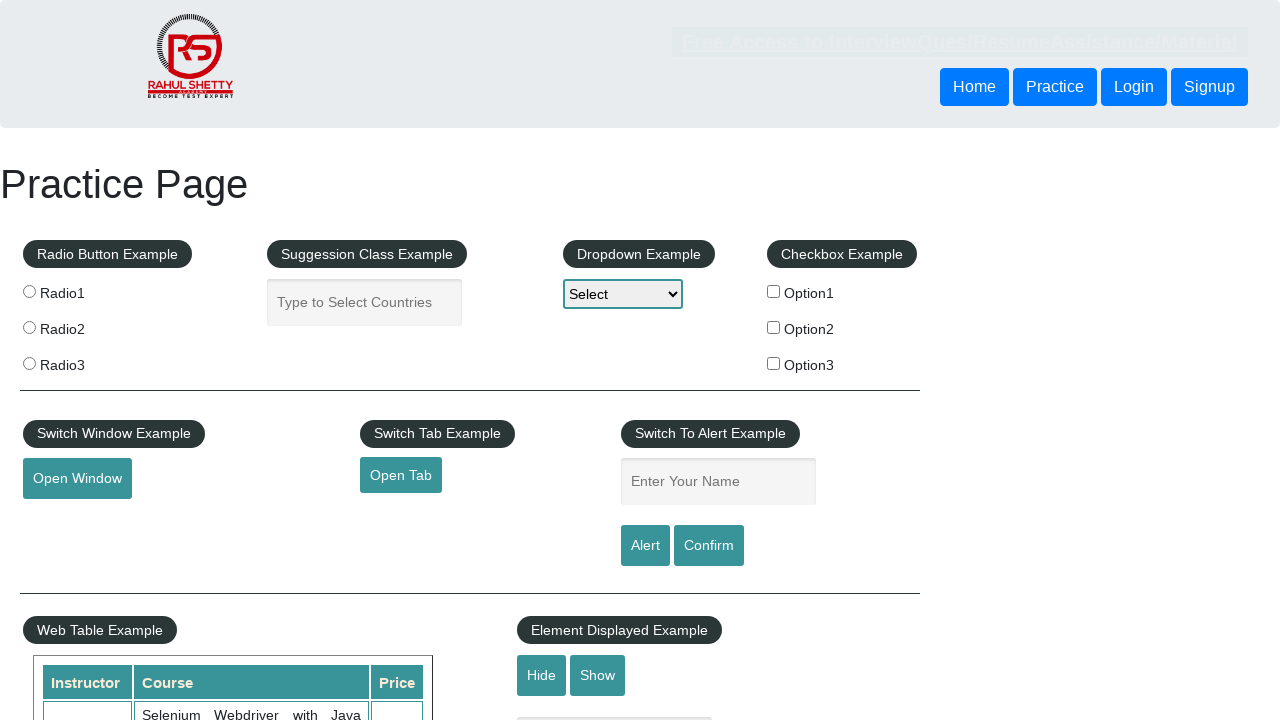

Typed 'Uni' in autocomplete input field on input.inputs.ui-autocomplete-input
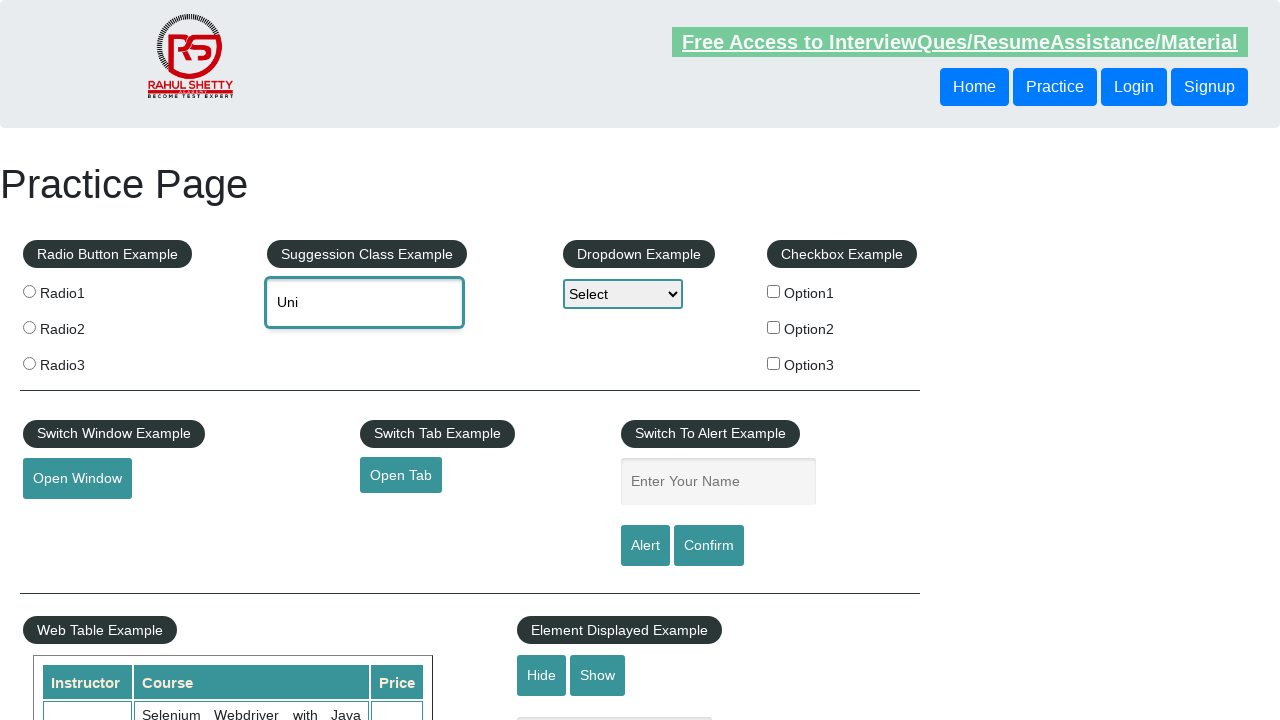

Autocomplete dropdown suggestions appeared
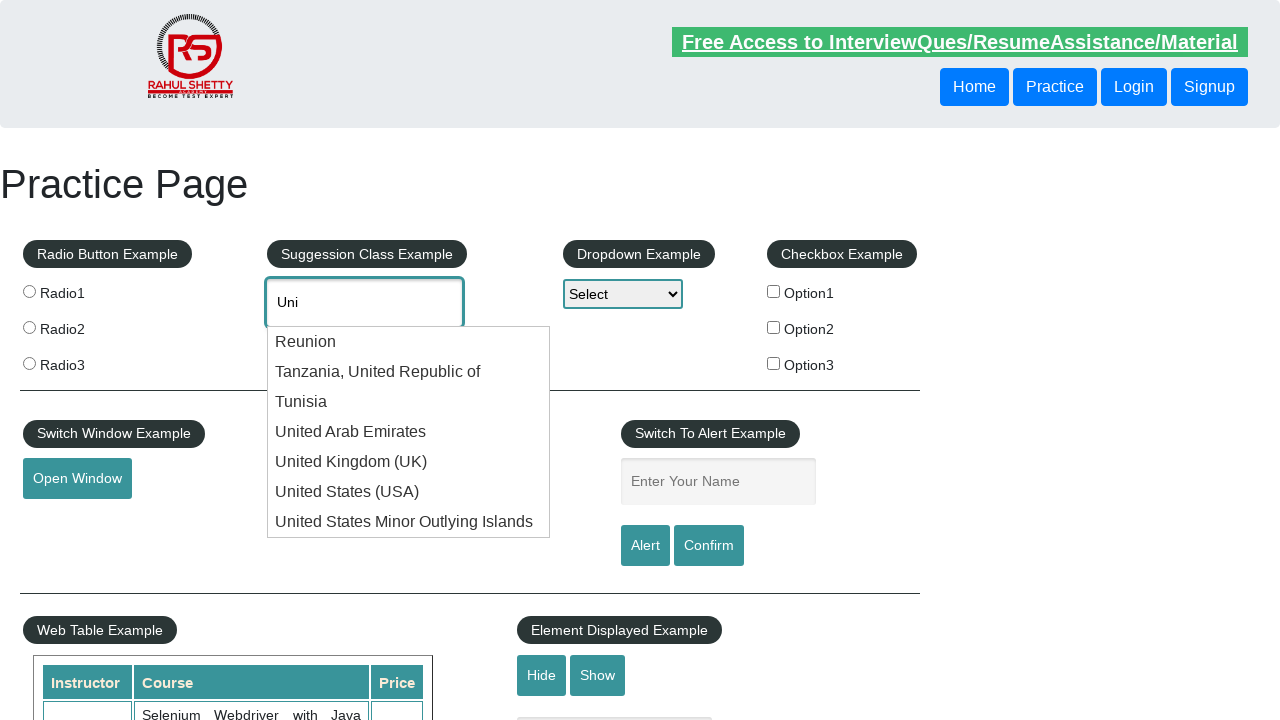

Selected 'United Kingdom (UK)' from autocomplete suggestions at (409, 462) on ul#ui-id-1 li >> nth=4
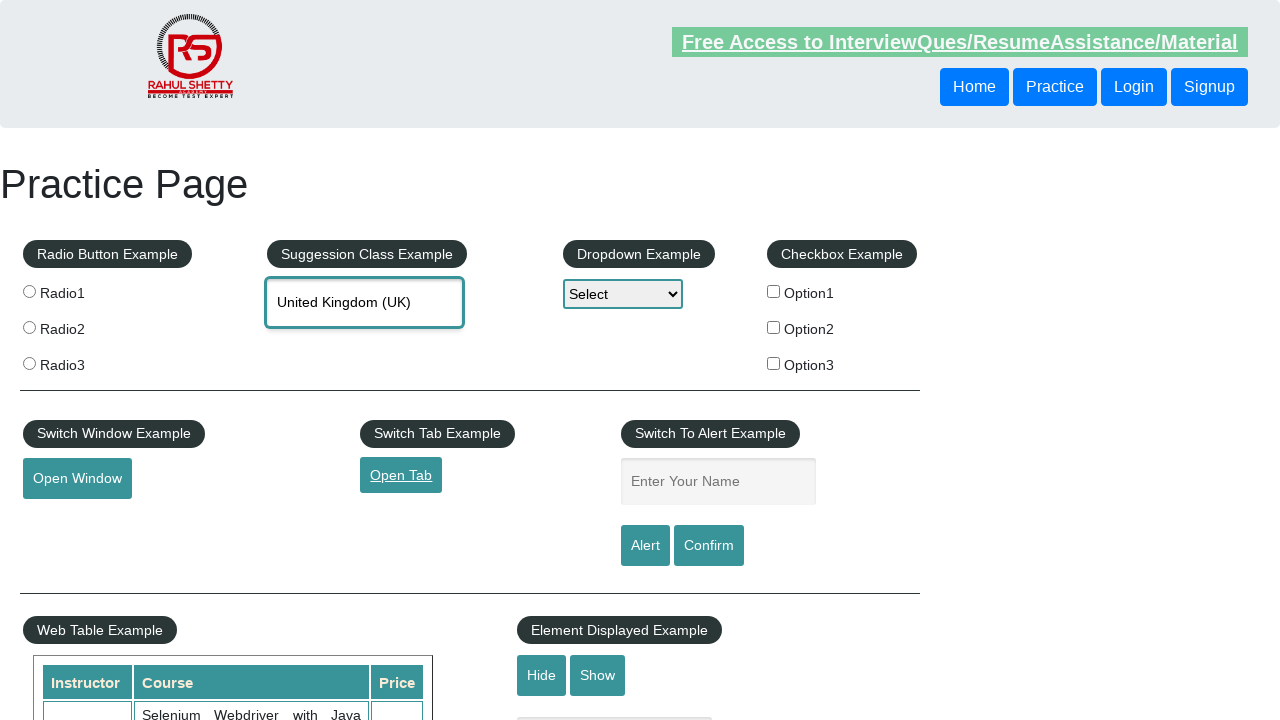

Retrieved selected value from autocomplete input
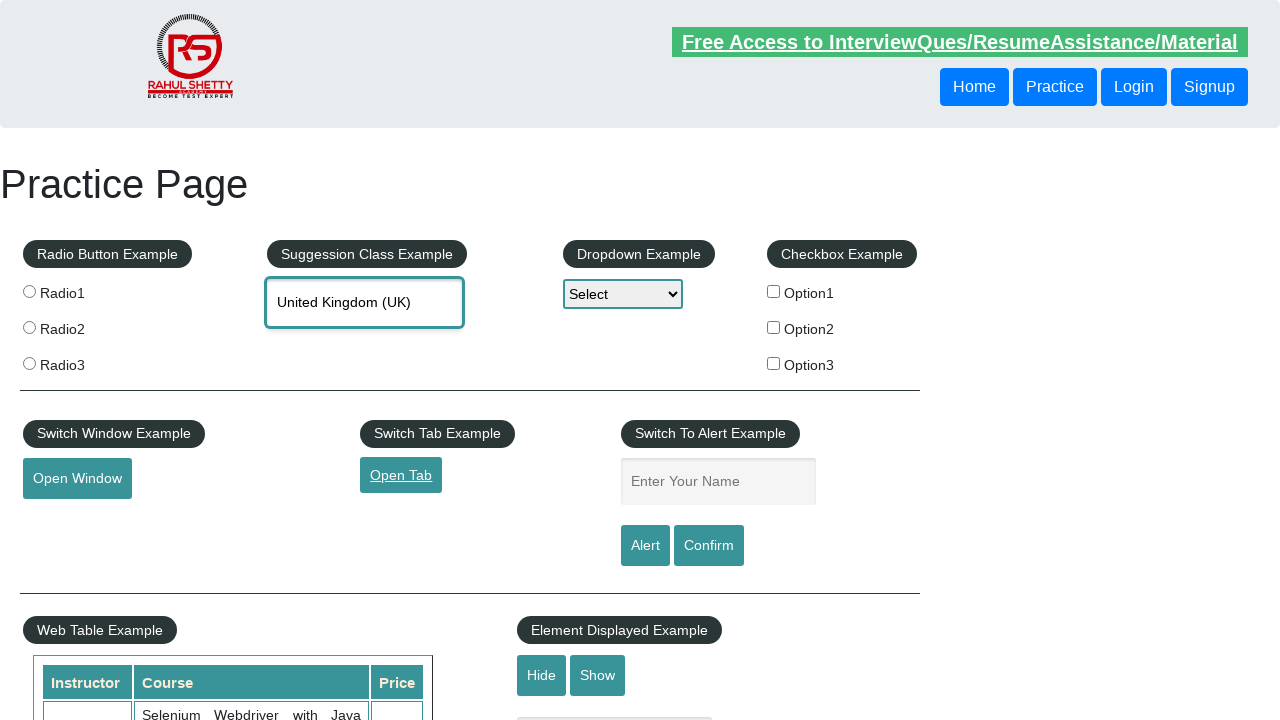

Verified that 'United Kingdom (UK)' was correctly selected
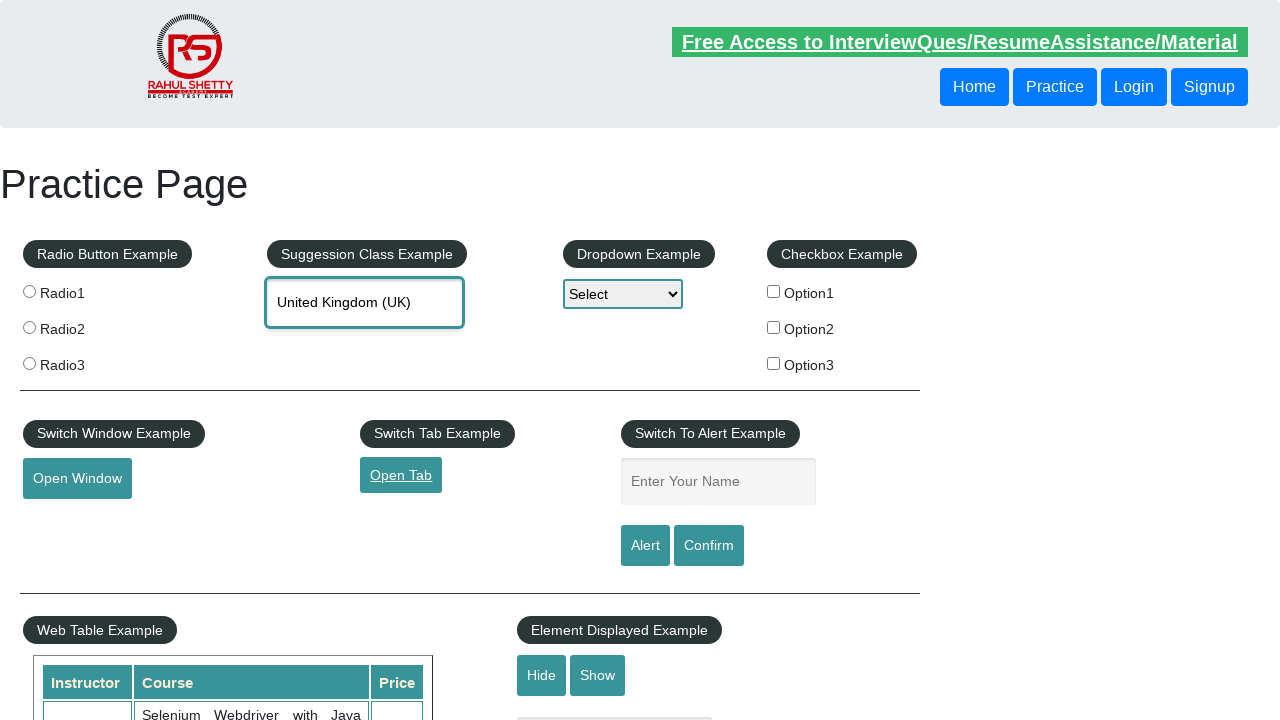

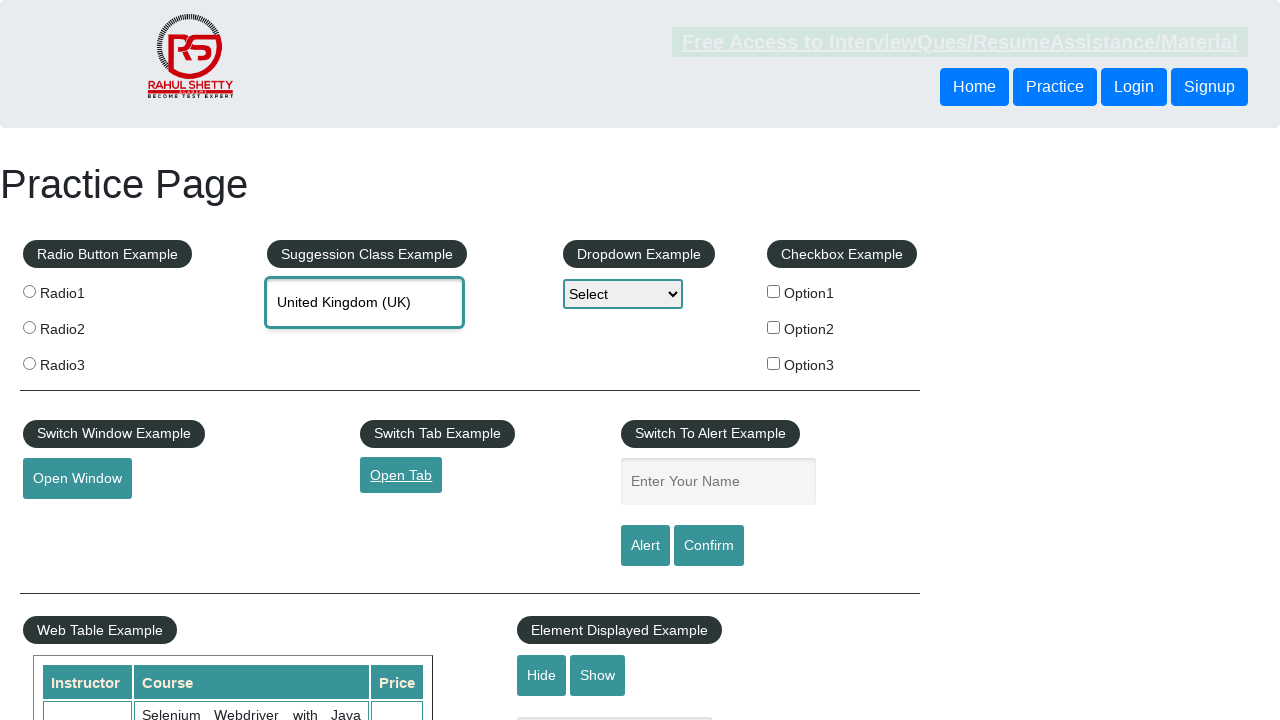